Tests handling of dynamic and static dropdowns on a flight booking practice page by selecting passengers (adults, children, infants) and changing currency options

Starting URL: https://rahulshettyacademy.com/dropdownsPractise/

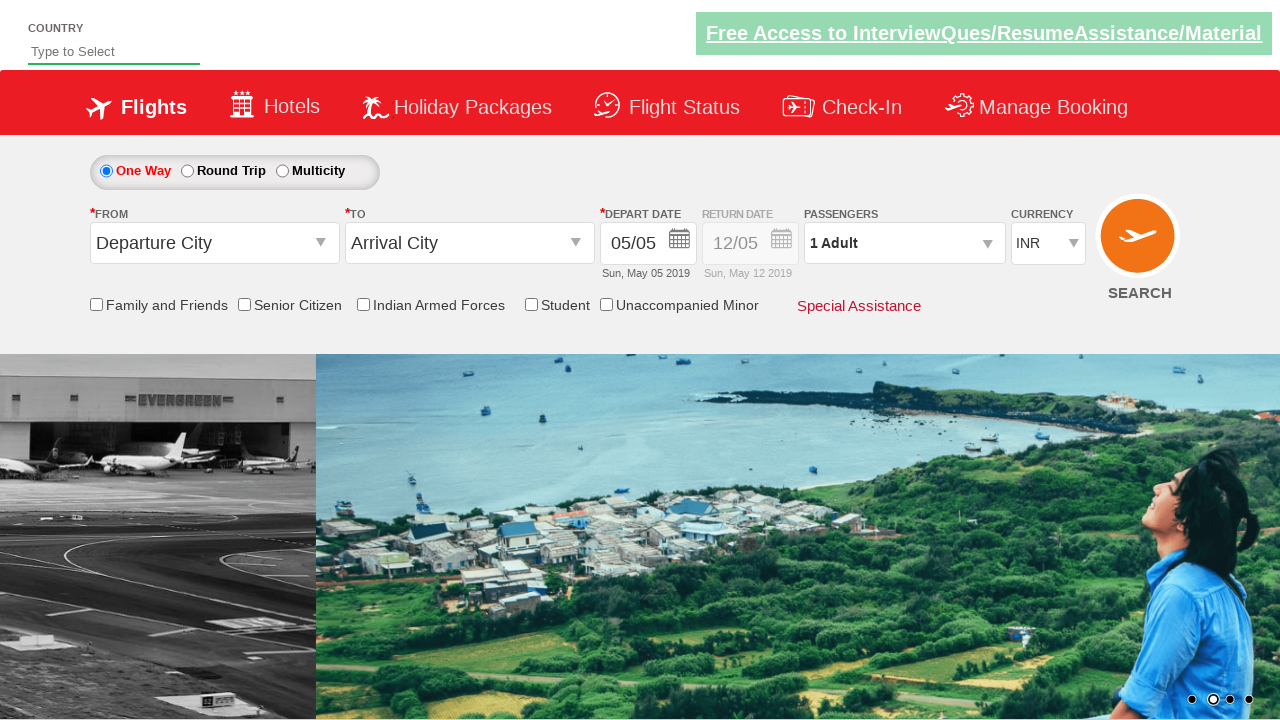

Clicked on passengers dropdown to open it at (904, 243) on #divpaxinfo
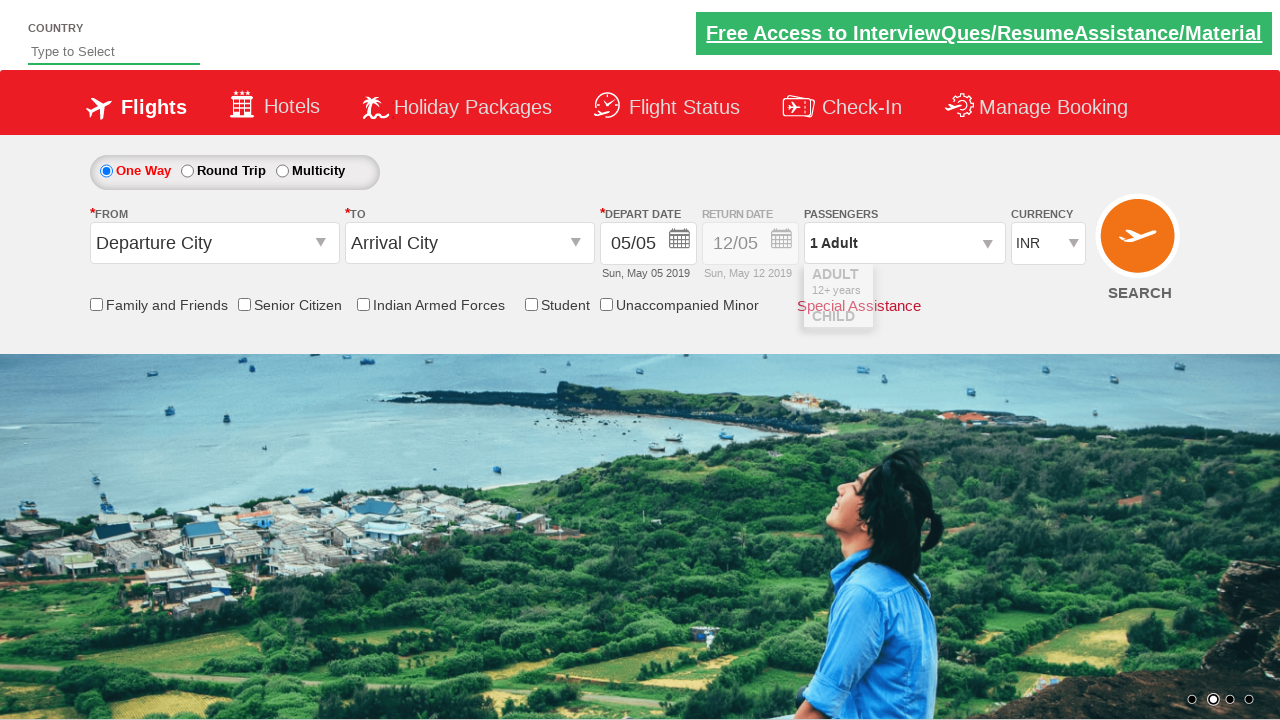

Incremented adult count to 2 at (982, 288) on #hrefIncAdt
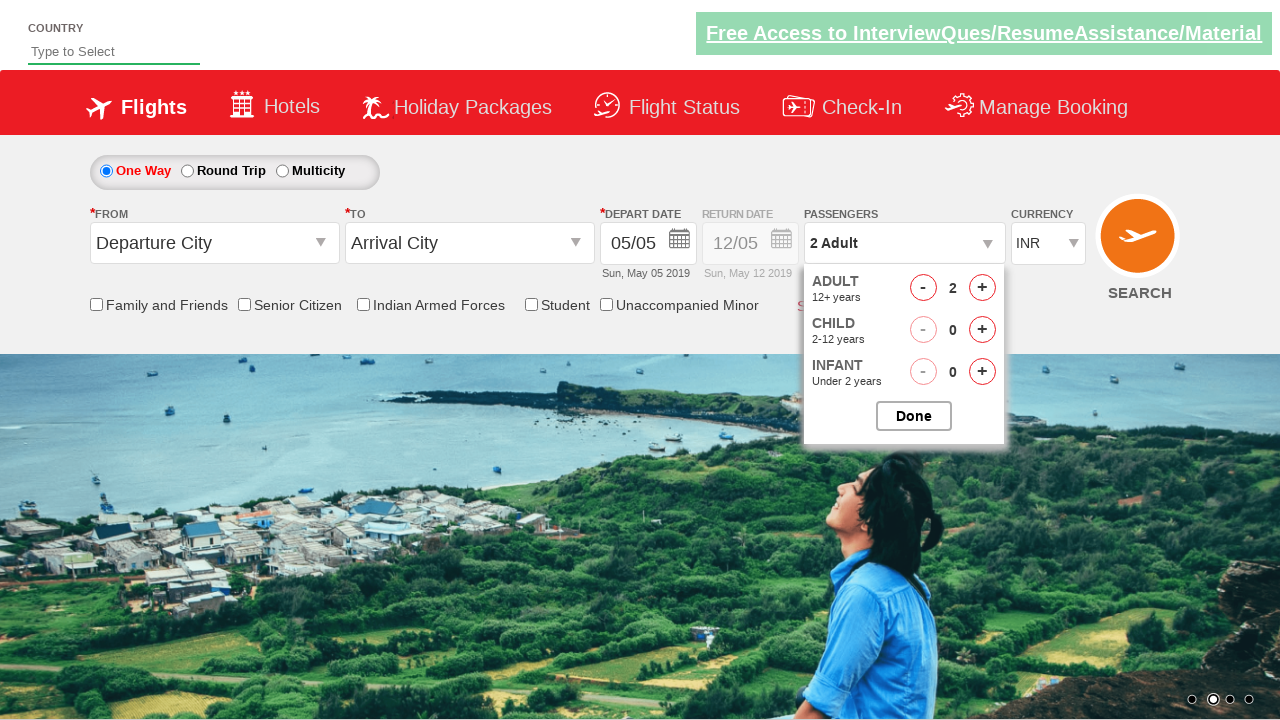

Incremented child count first time at (982, 330) on #hrefIncChd
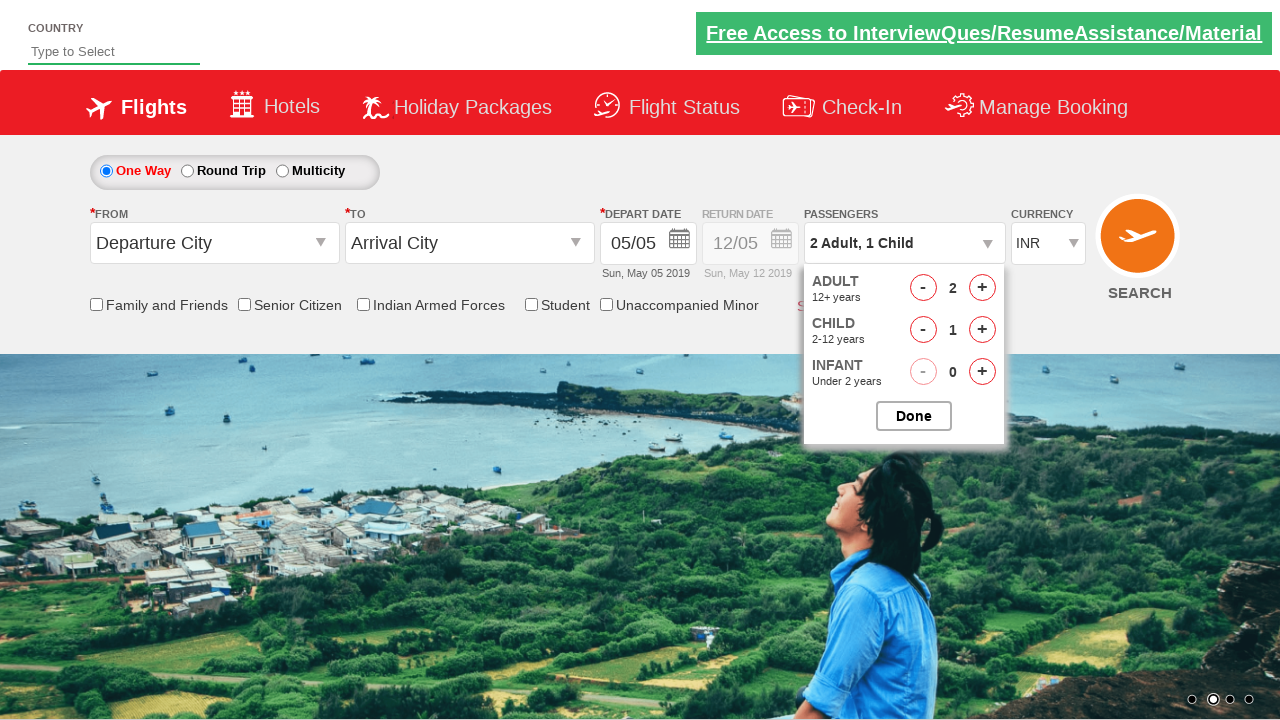

Incremented child count second time to total 2 children at (982, 330) on #hrefIncChd
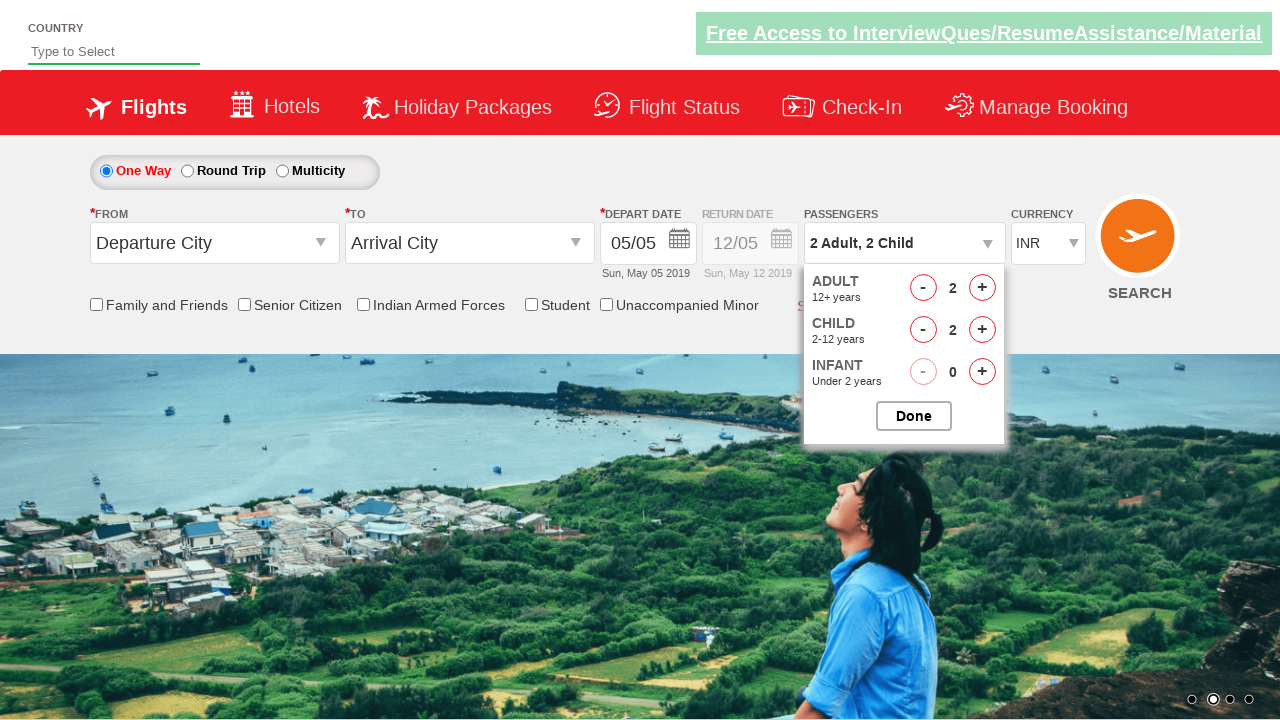

Incremented infant count first time at (982, 372) on #hrefIncInf
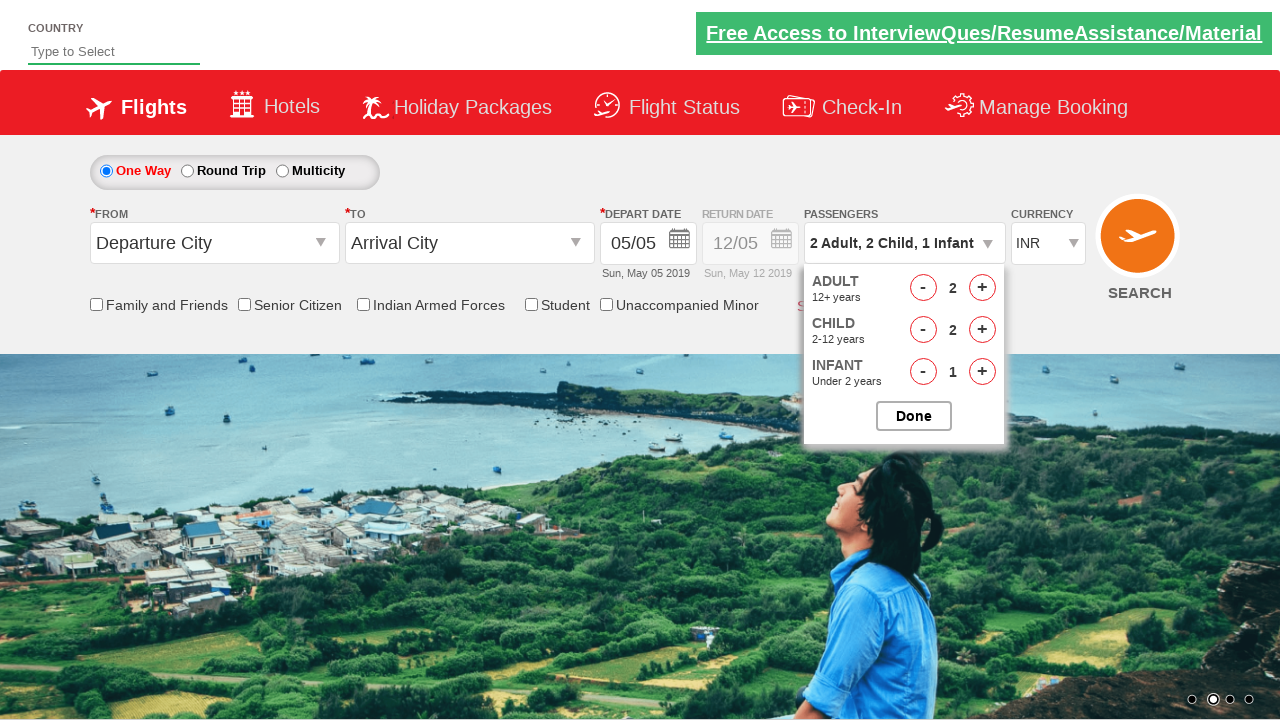

Incremented infant count second time to total 2 infants at (982, 372) on #hrefIncInf
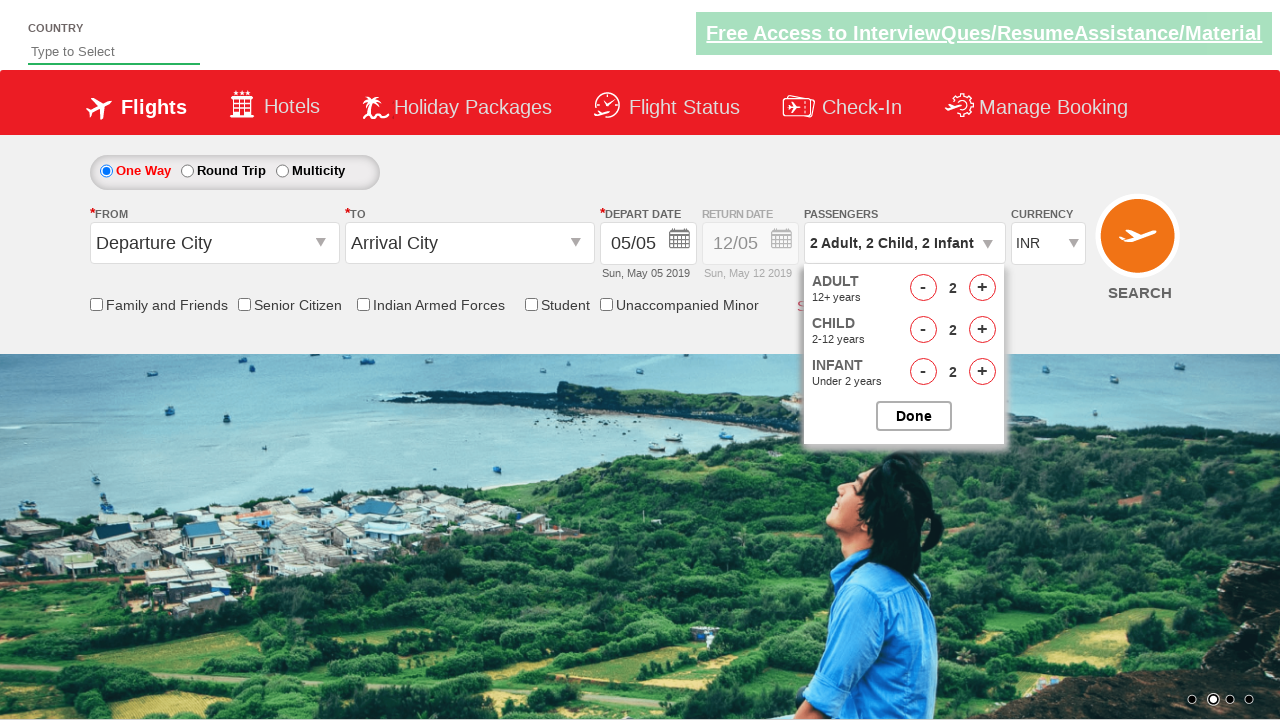

Closed passenger selection dropdown after selecting 2 adults, 2 children, and 2 infants at (914, 416) on #btnclosepaxoption
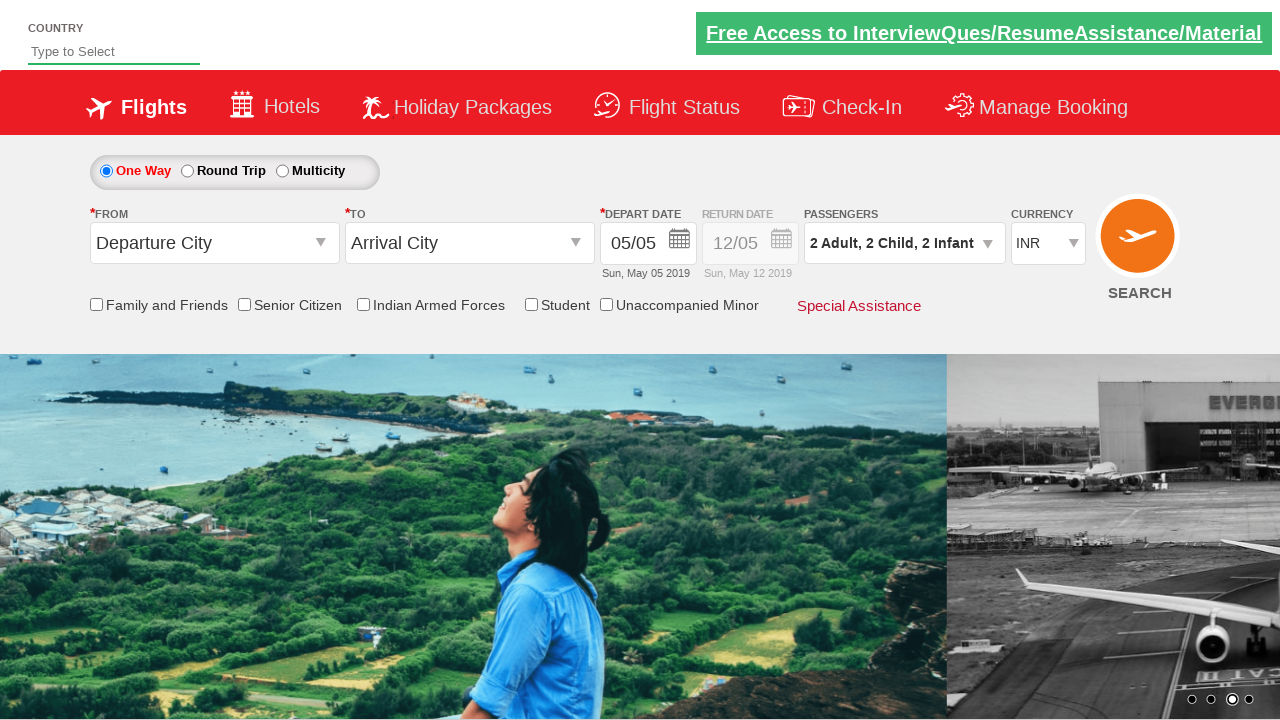

Selected currency dropdown option by index 3 (4th option) on #ctl00_mainContent_DropDownListCurrency
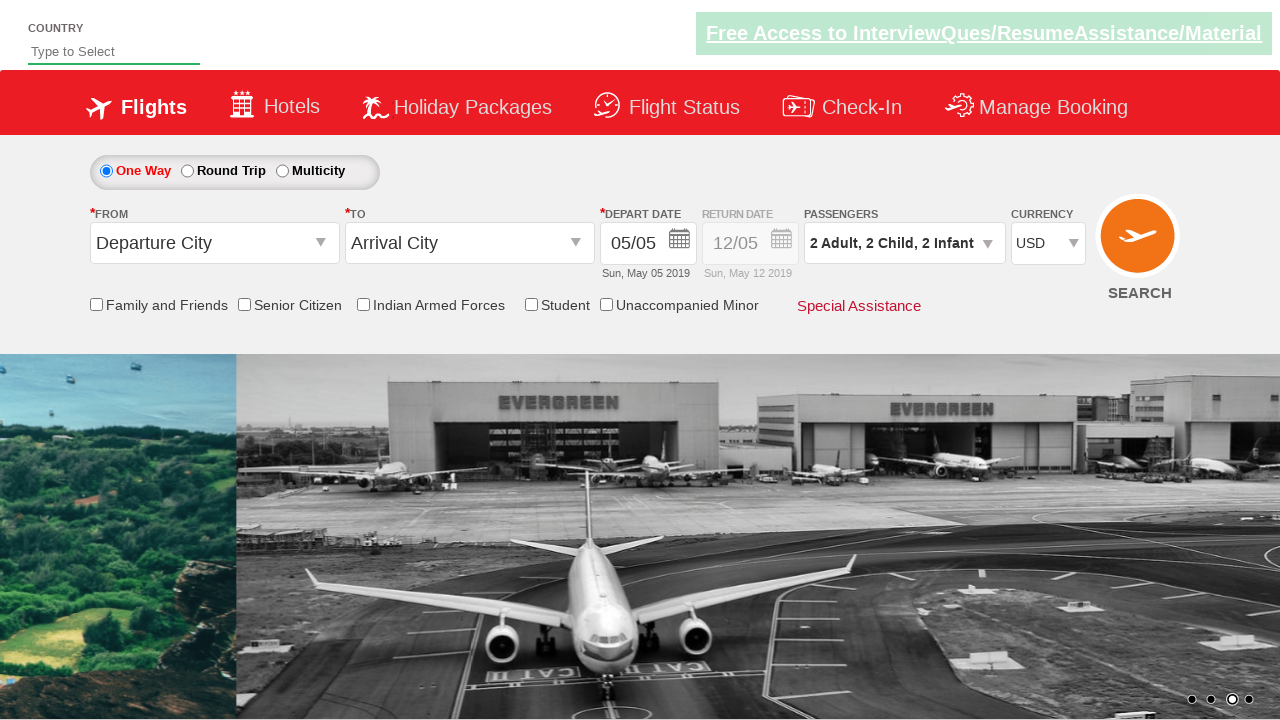

Selected currency 'AED' from dropdown by visible text on #ctl00_mainContent_DropDownListCurrency
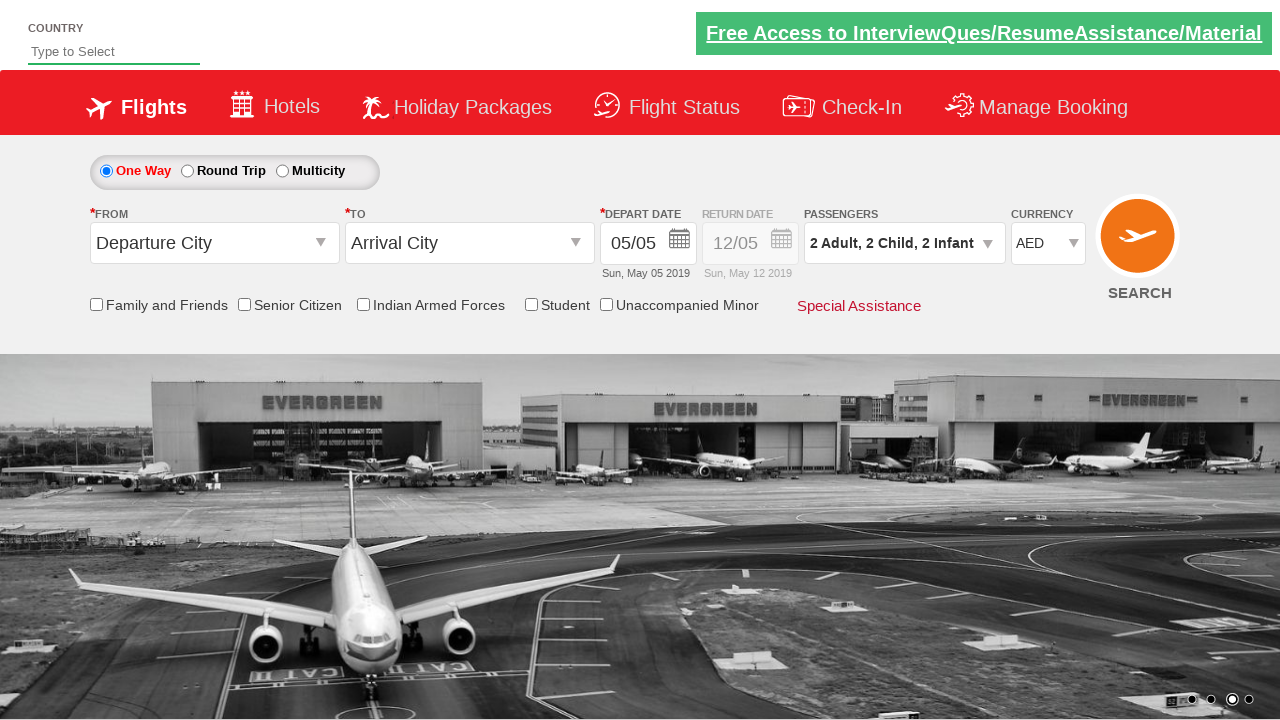

Selected currency 'INR' from dropdown by value on #ctl00_mainContent_DropDownListCurrency
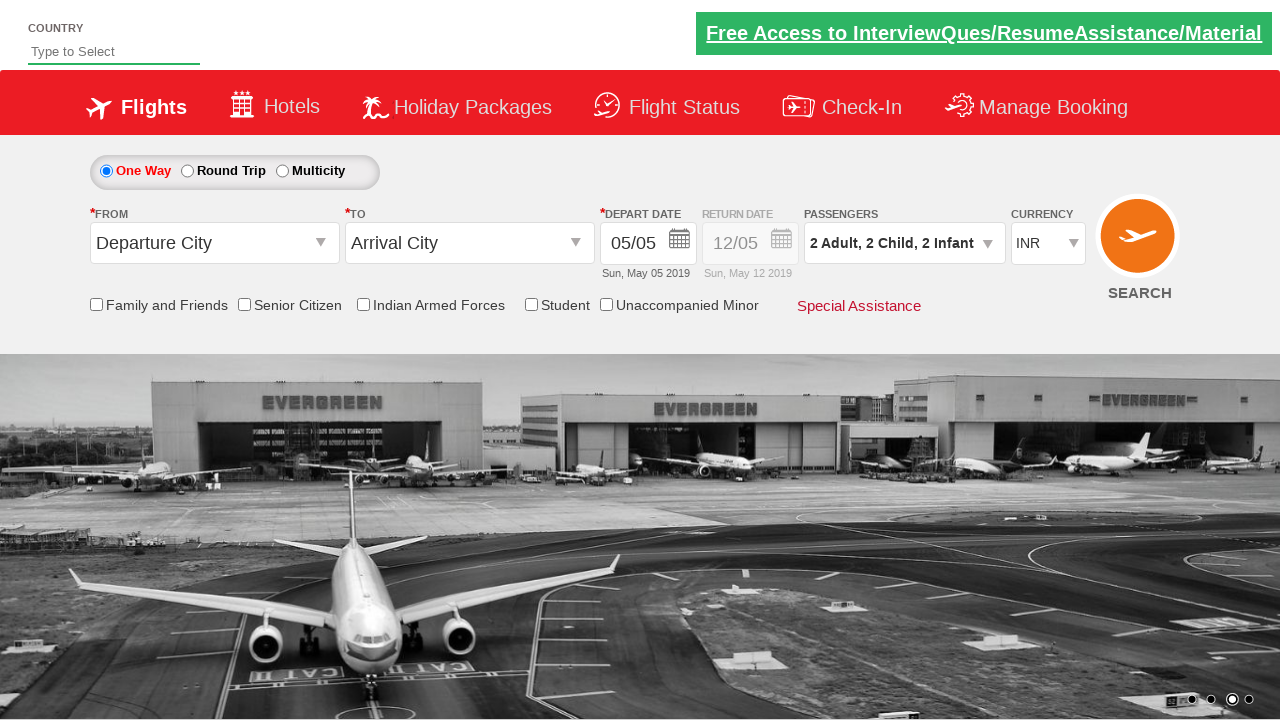

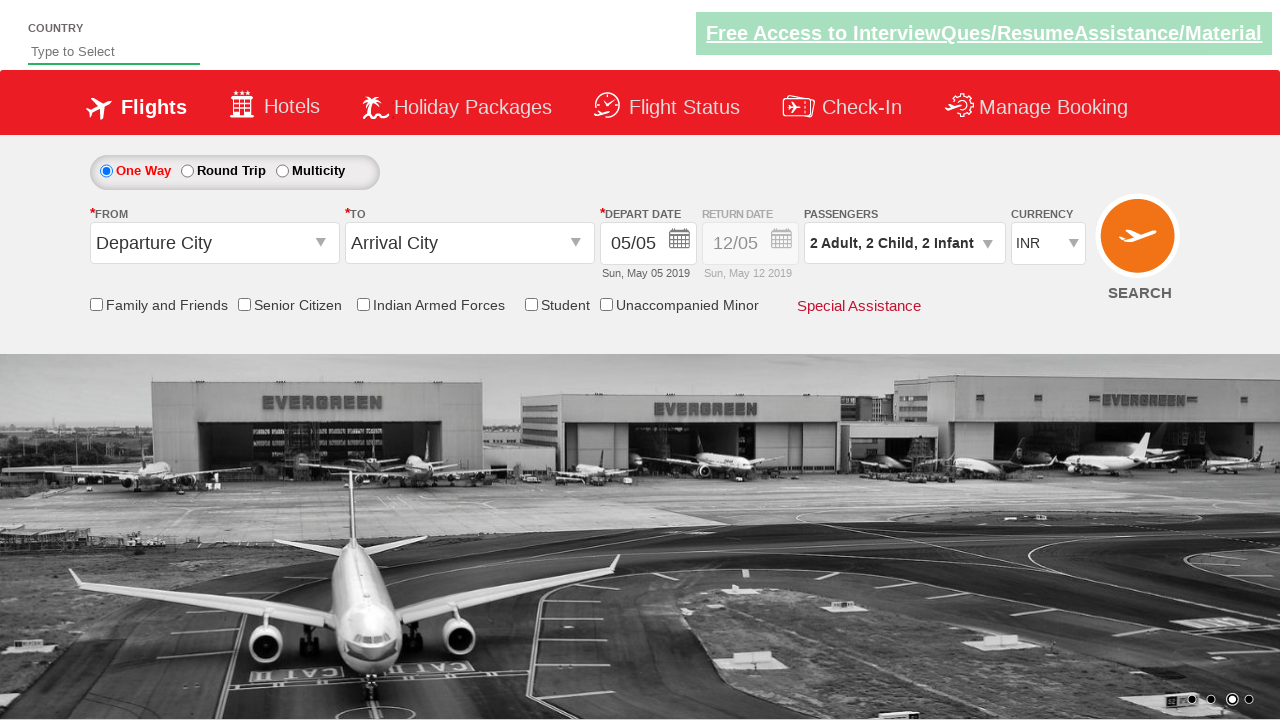